Tests scrolling functionality on a practice page by scrolling the window and a fixed table element, then verifies that the sum of values in a table column matches the displayed total amount.

Starting URL: https://rahulshettyacademy.com/AutomationPractice/

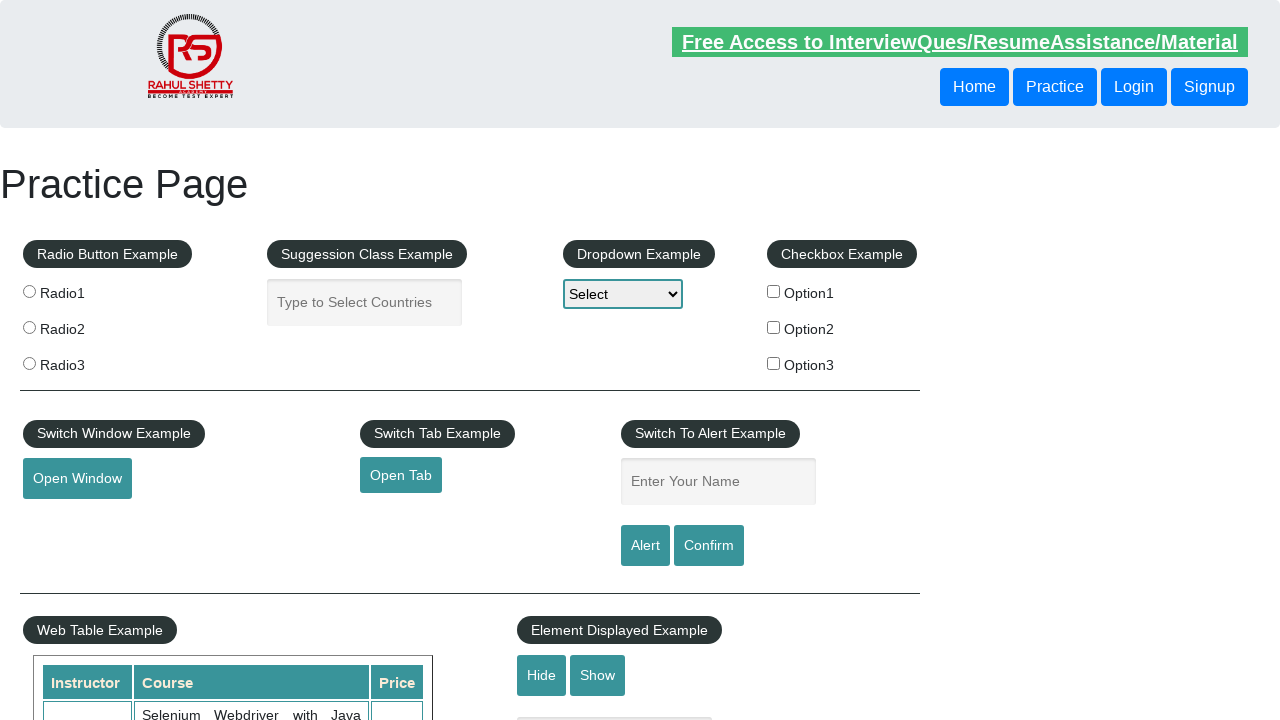

Navigated to AutomationPractice page
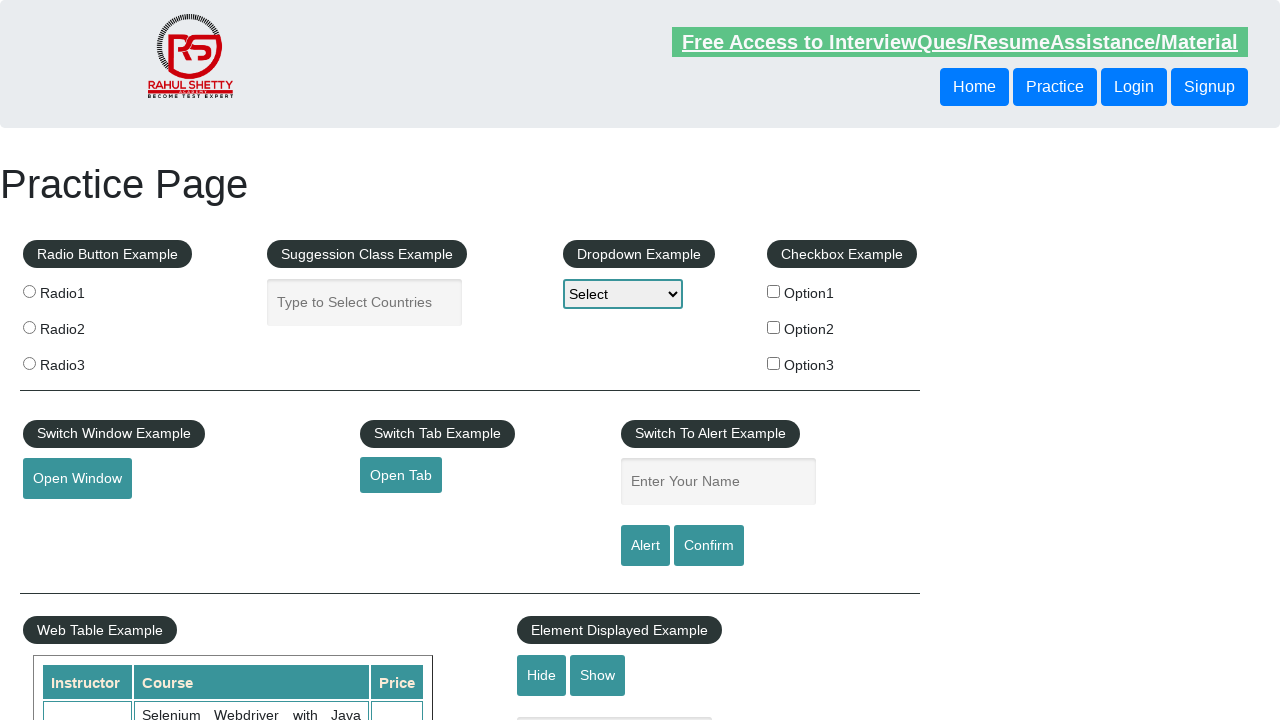

Scrolled window down by 500 pixels
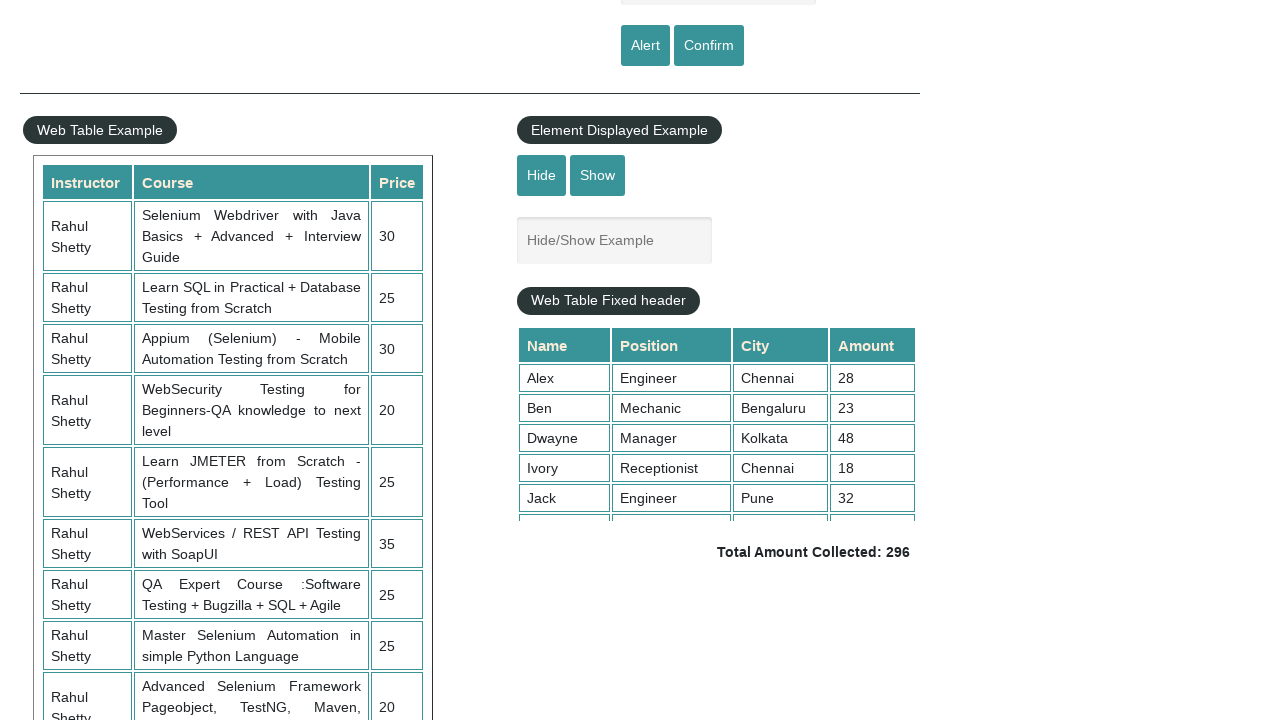

Waited 1 second for scroll animation to complete
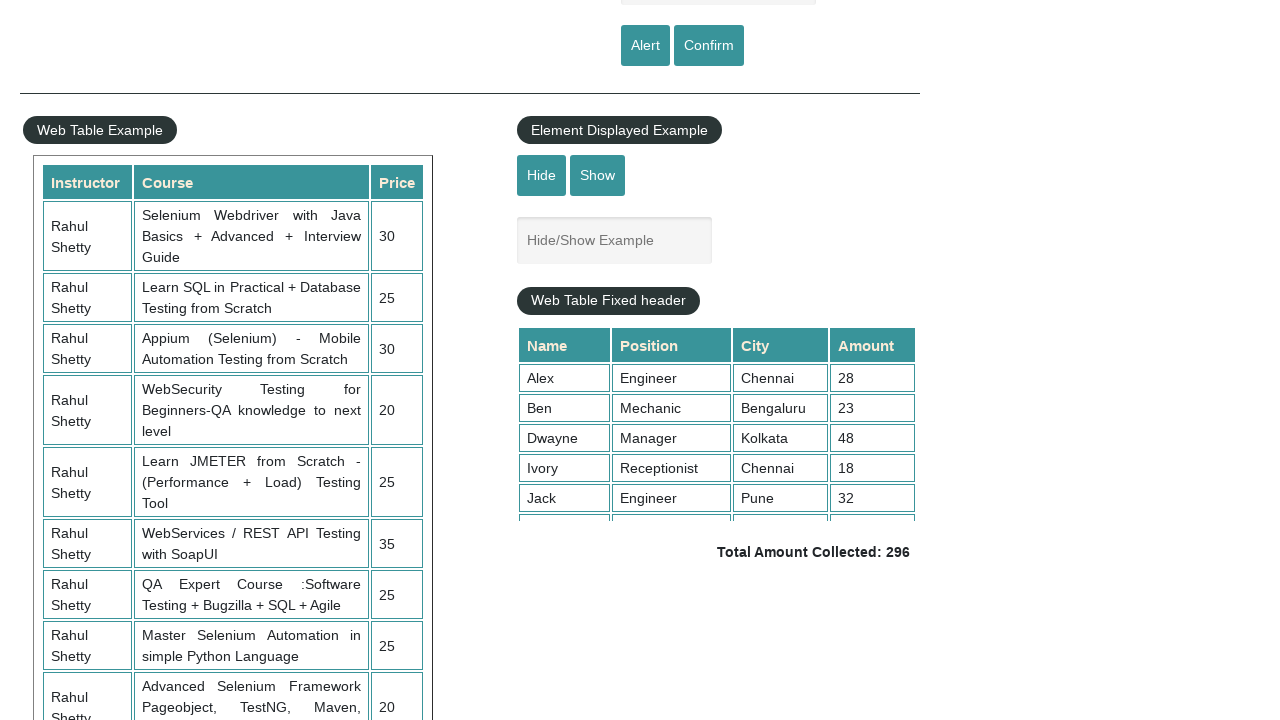

Scrolled fixed table element to top position 5000
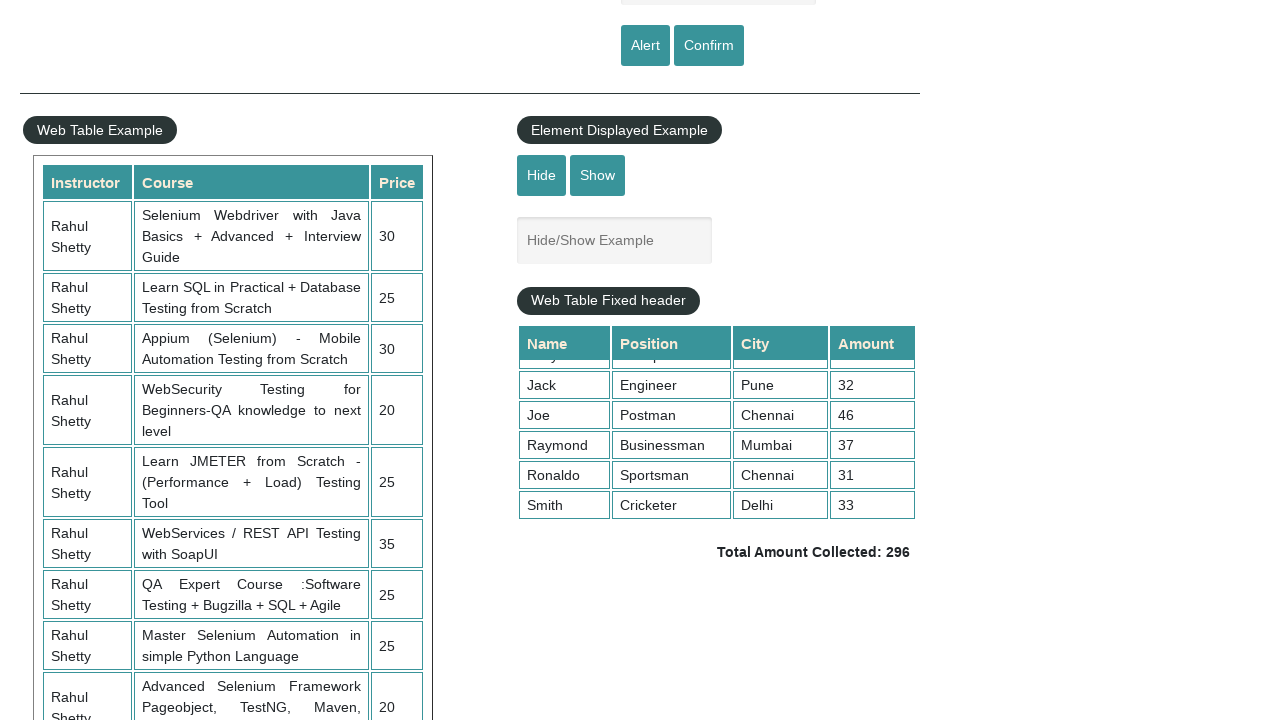

Table column 4 content is now visible
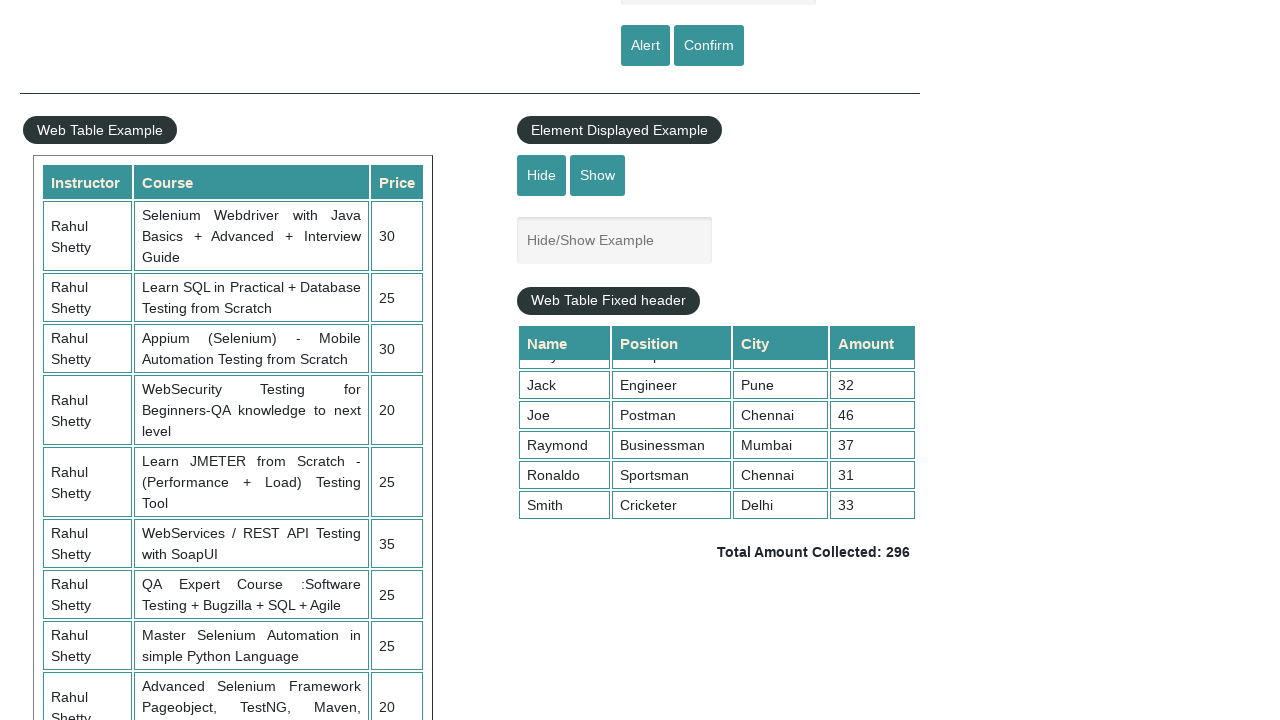

Retrieved all values from table column 4
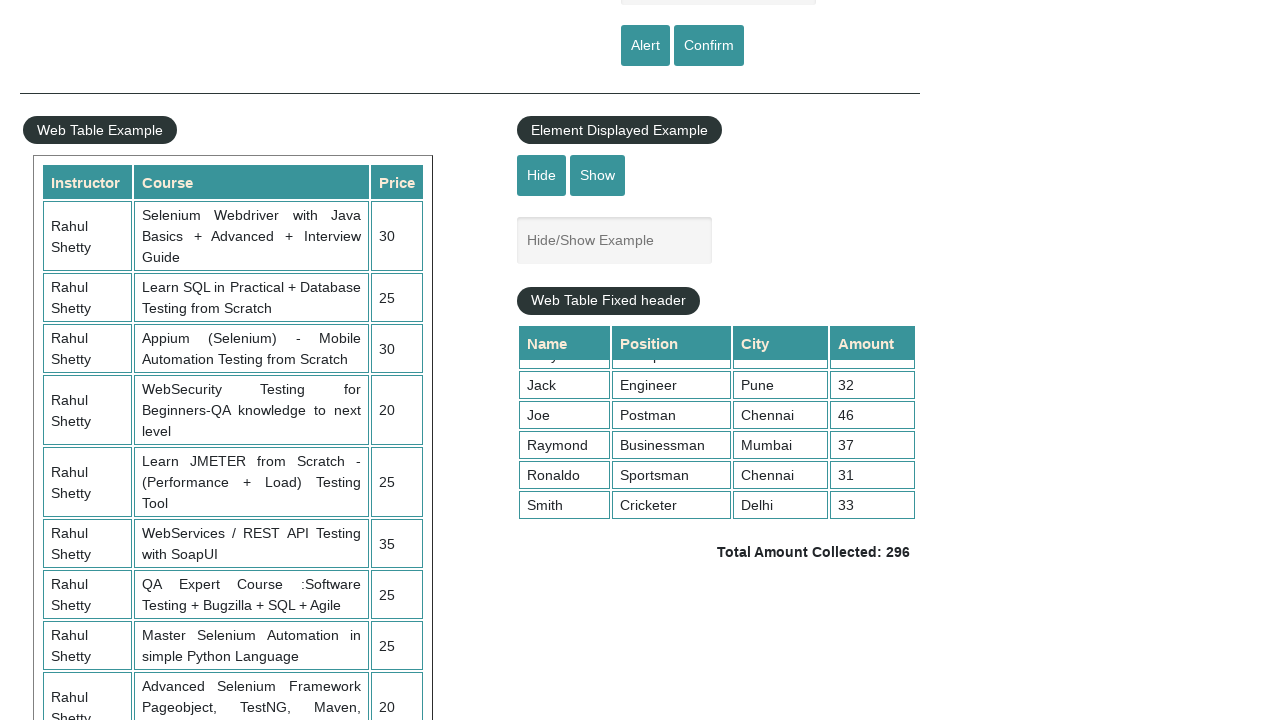

Calculated sum of column 4 values: 296
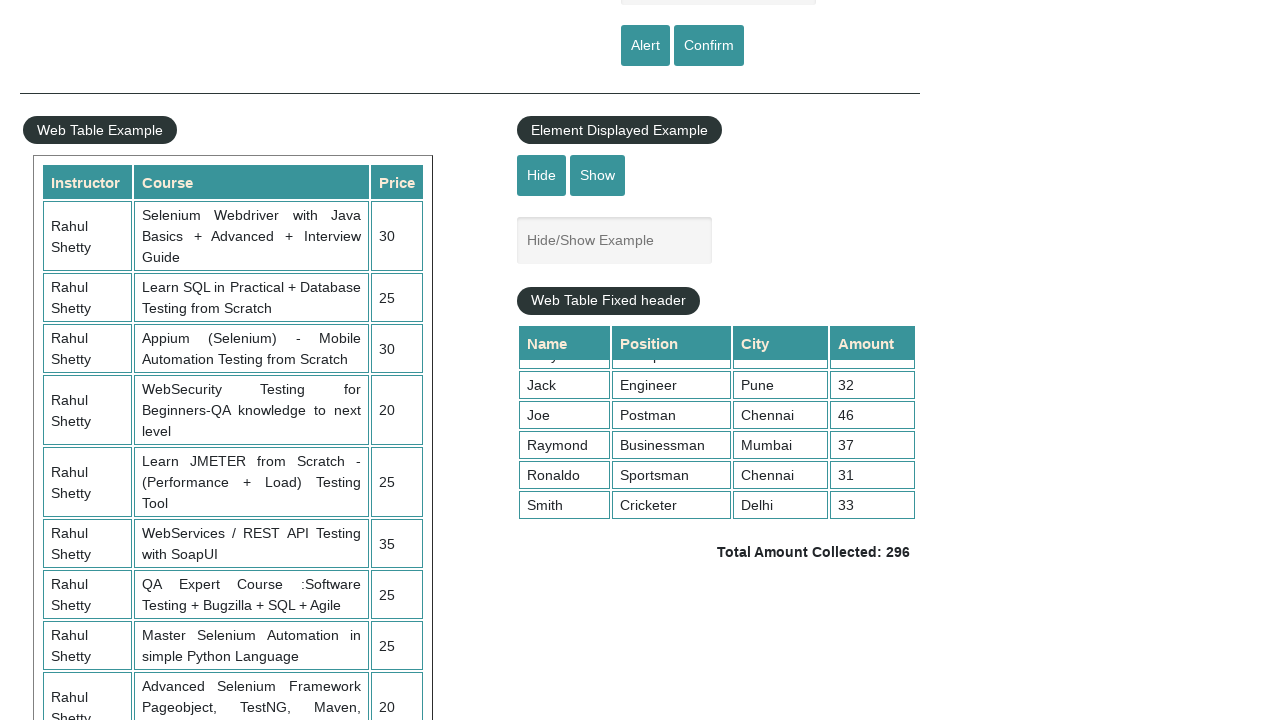

Retrieved displayed total amount text:  Total Amount Collected: 296 
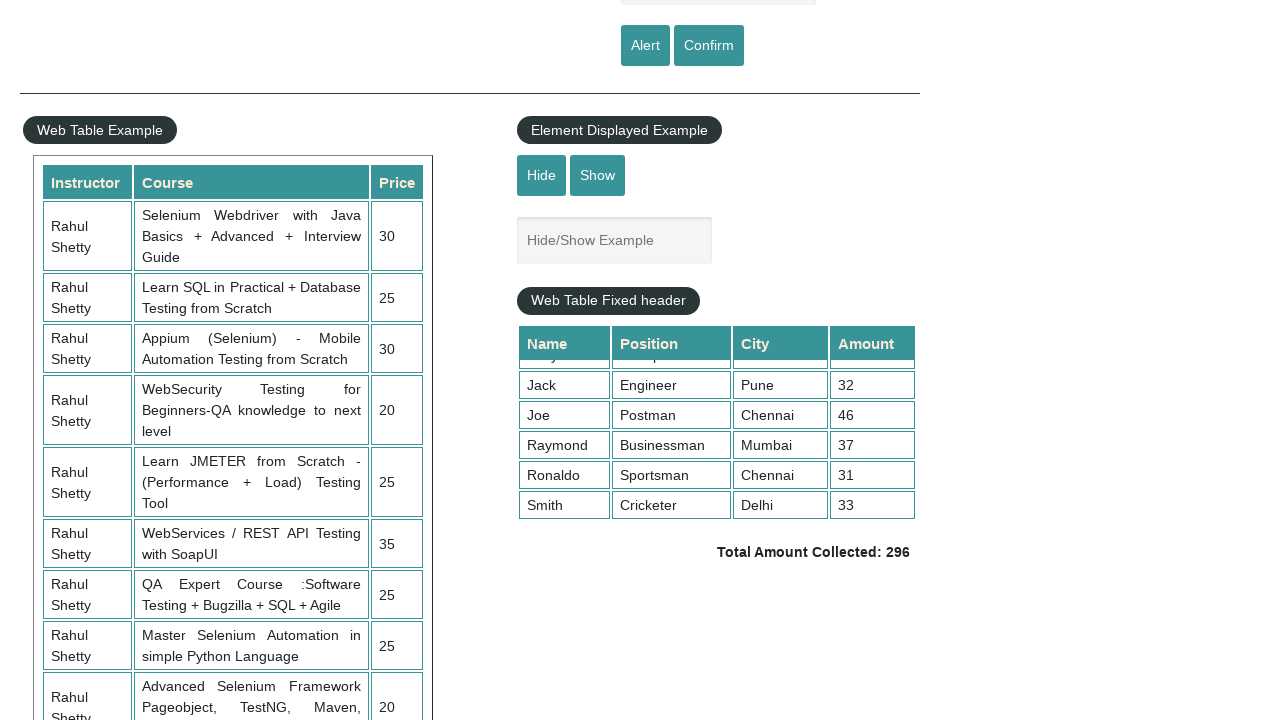

Parsed displayed total: 296
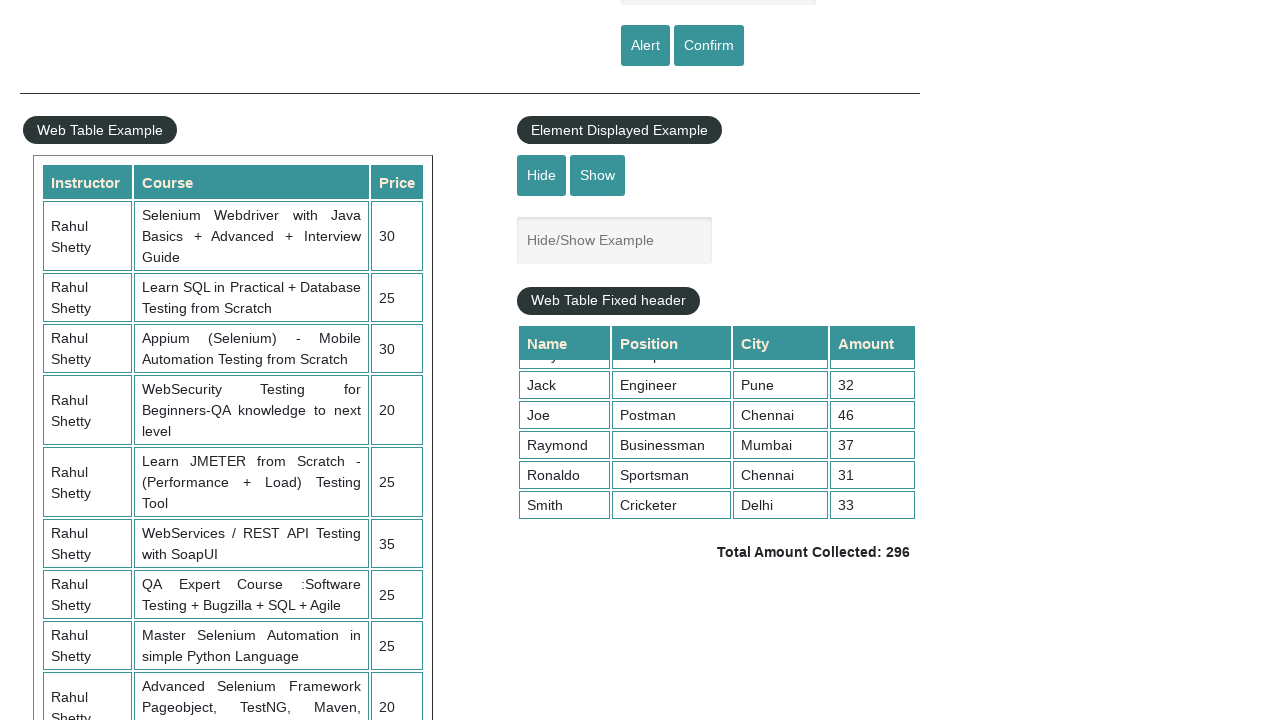

Verified calculated sum (296) matches displayed total (296)
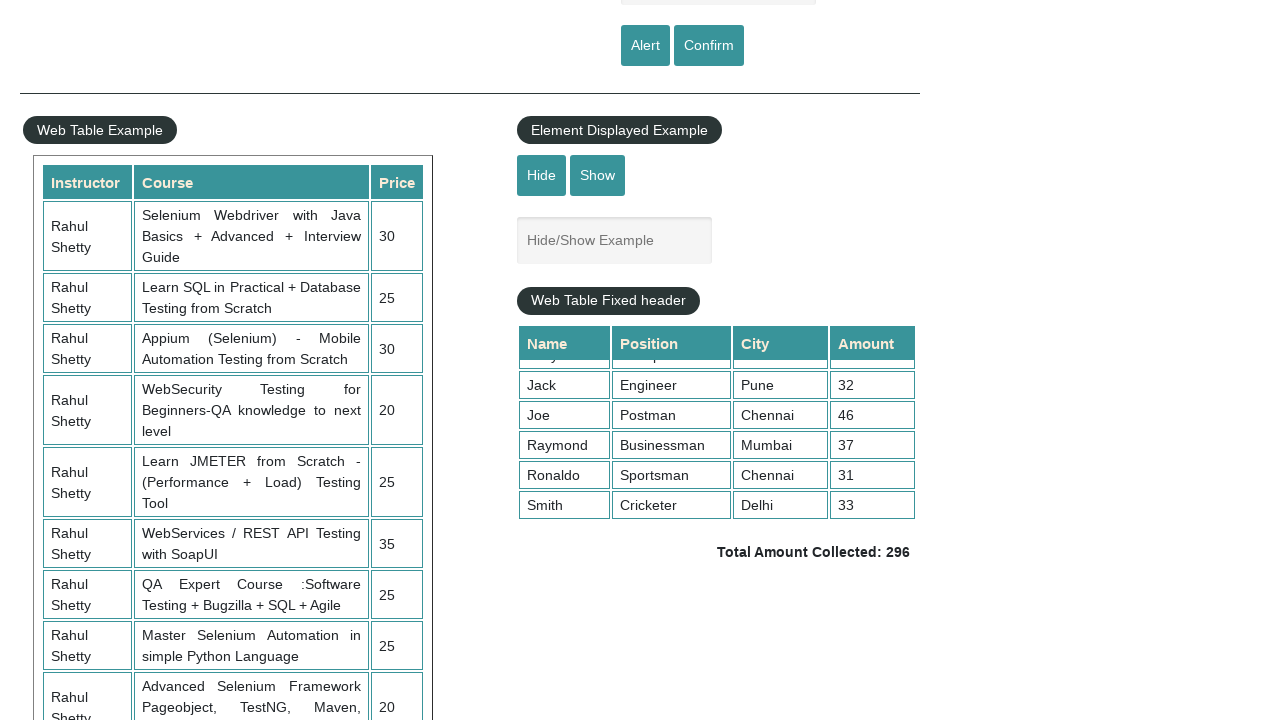

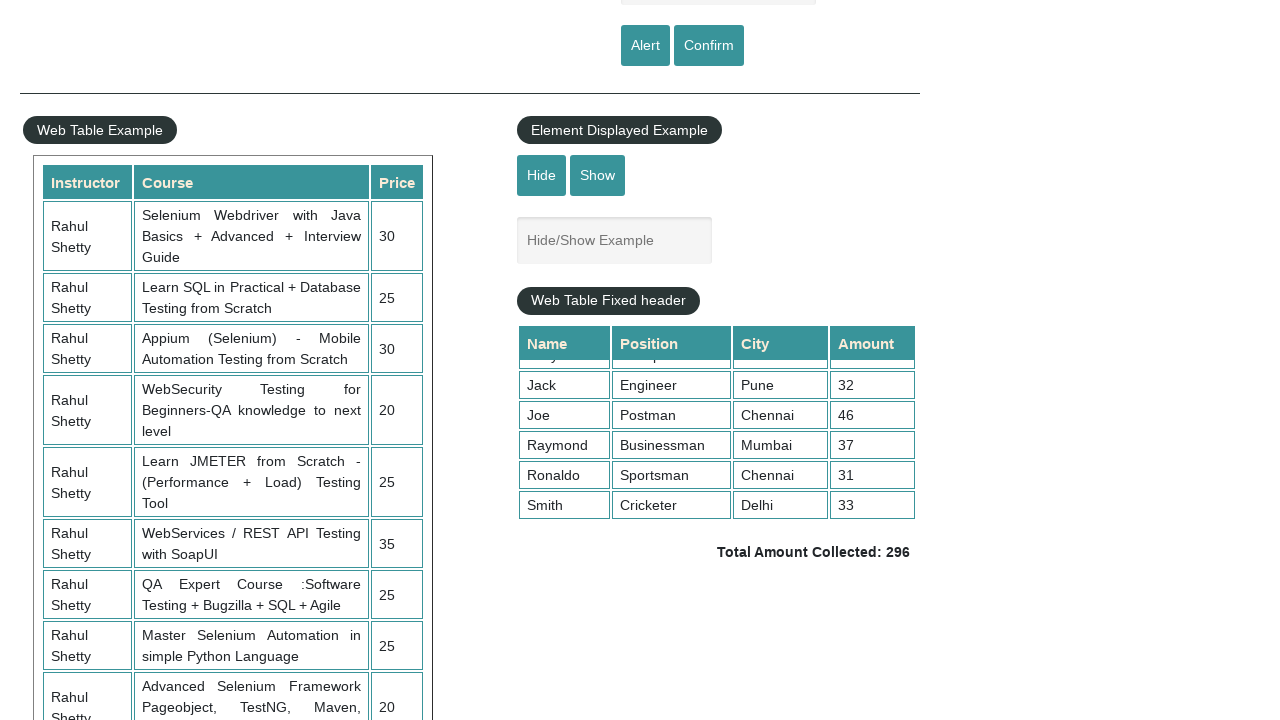